Tests checkbox functionality by verifying a Senior Citizen Discount checkbox is initially unchecked, clicking it, and verifying it becomes checked

Starting URL: https://rahulshettyacademy.com/dropdownsPractise

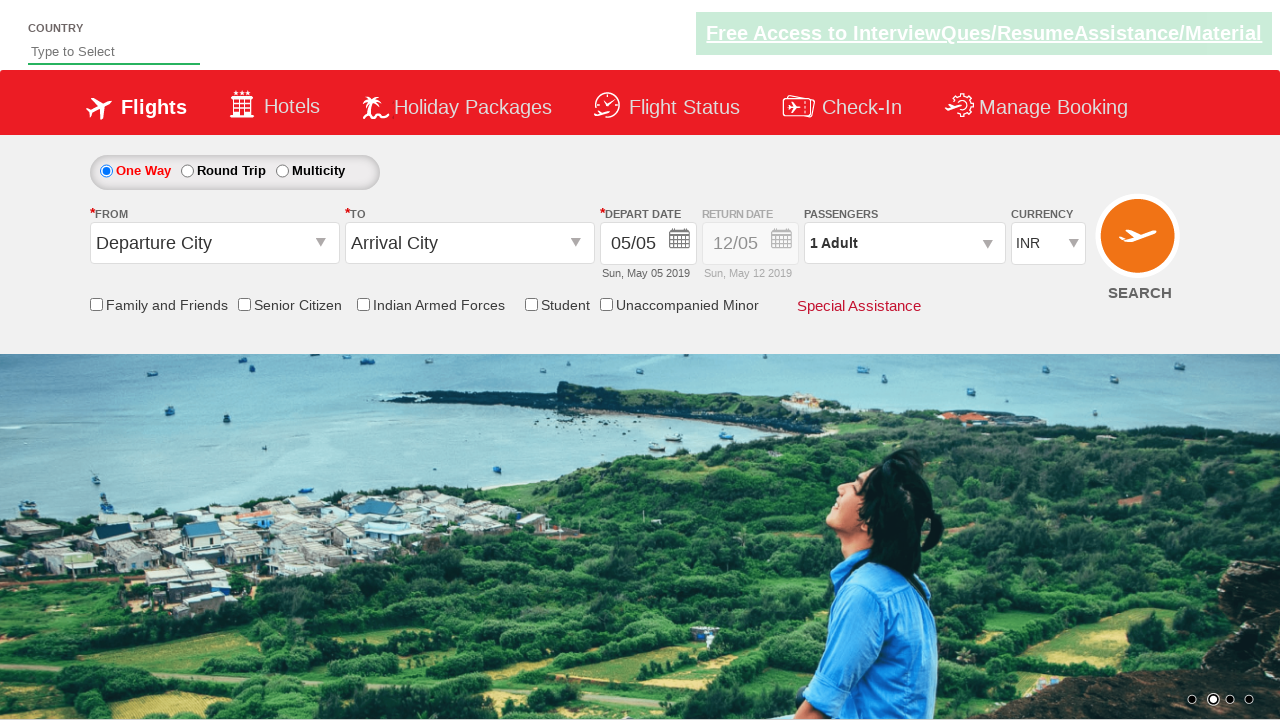

Located Senior Citizen Discount checkbox element
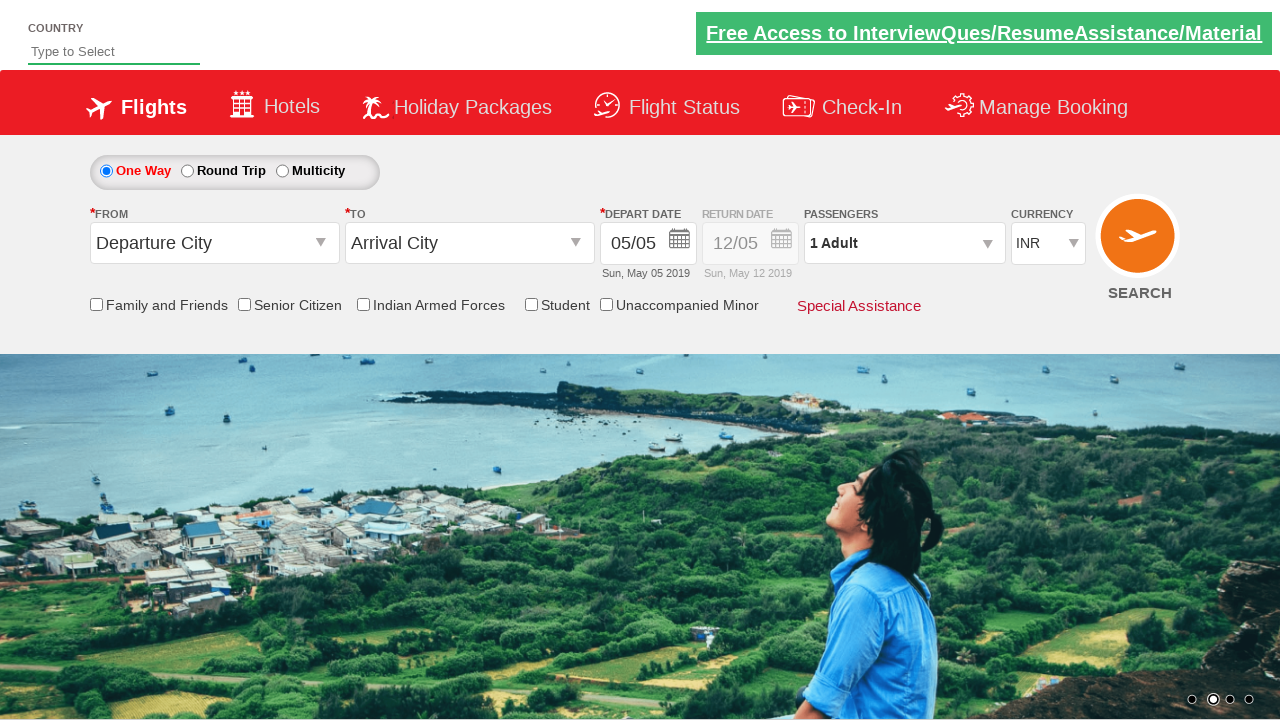

Verified Senior Citizen Discount checkbox is initially unchecked
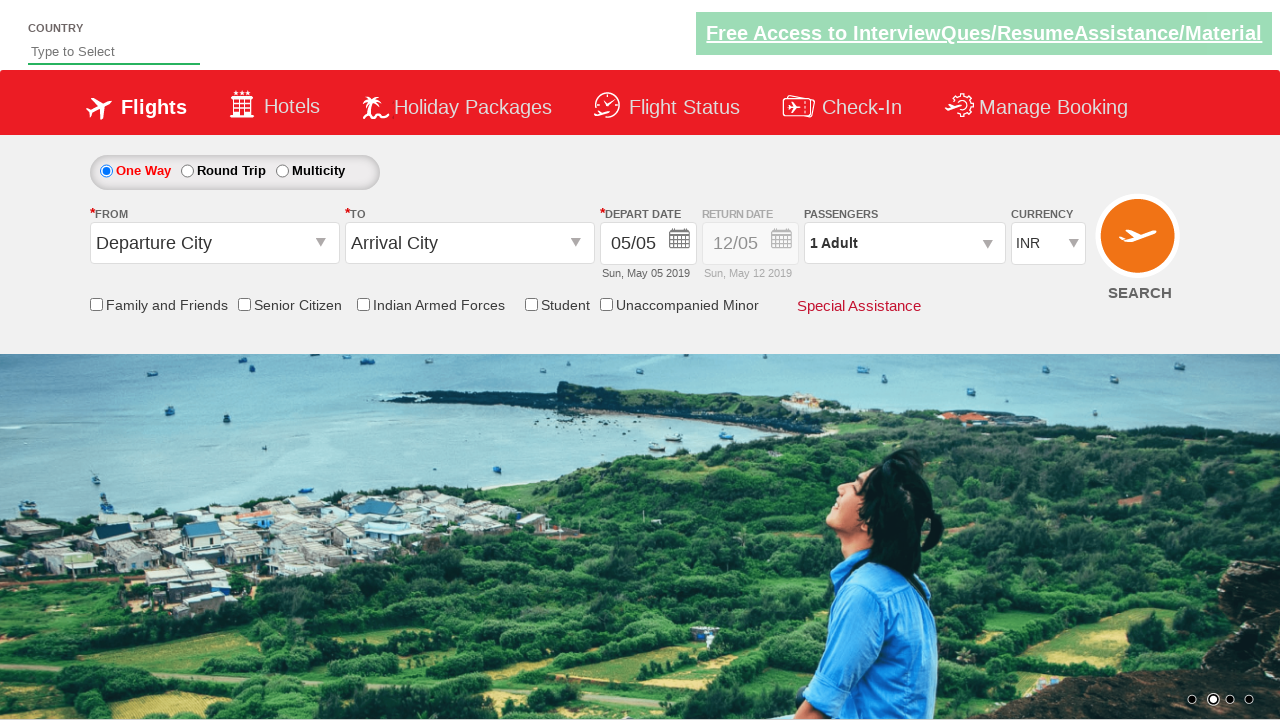

Clicked Senior Citizen Discount checkbox at (244, 304) on input[id*='SeniorCitizenDiscount']
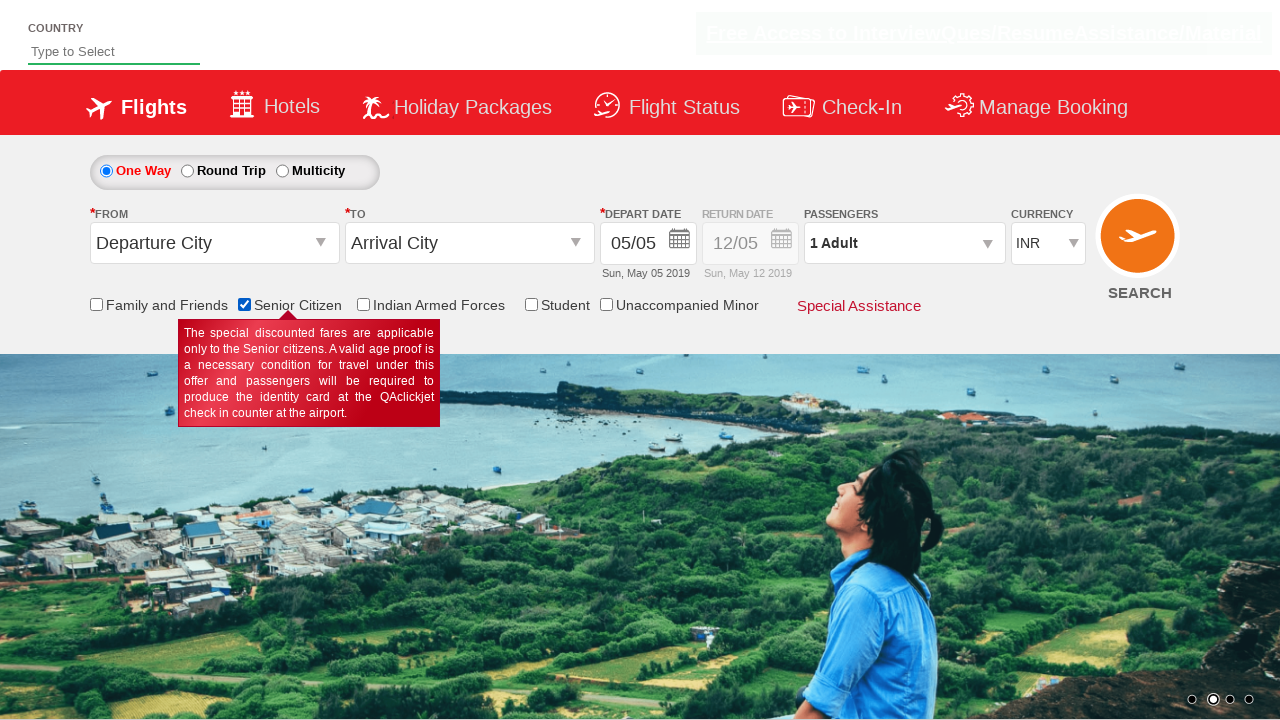

Verified Senior Citizen Discount checkbox is now checked
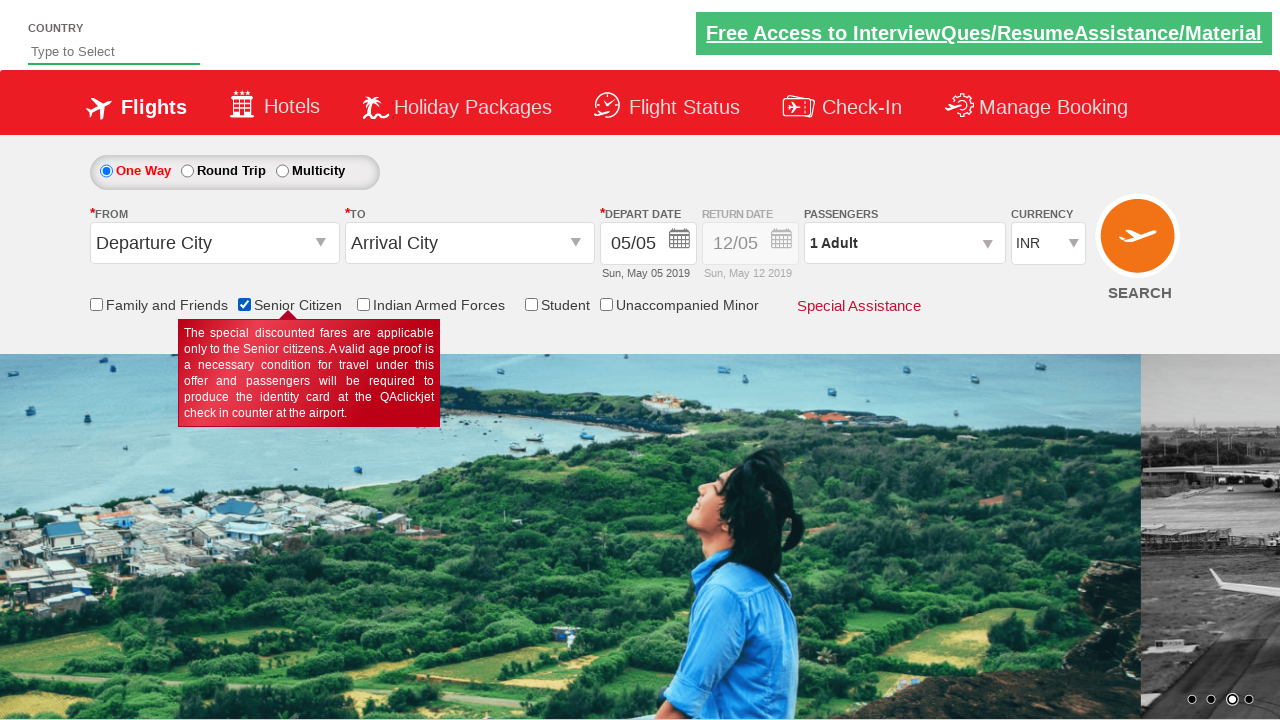

Located all checkbox elements on page
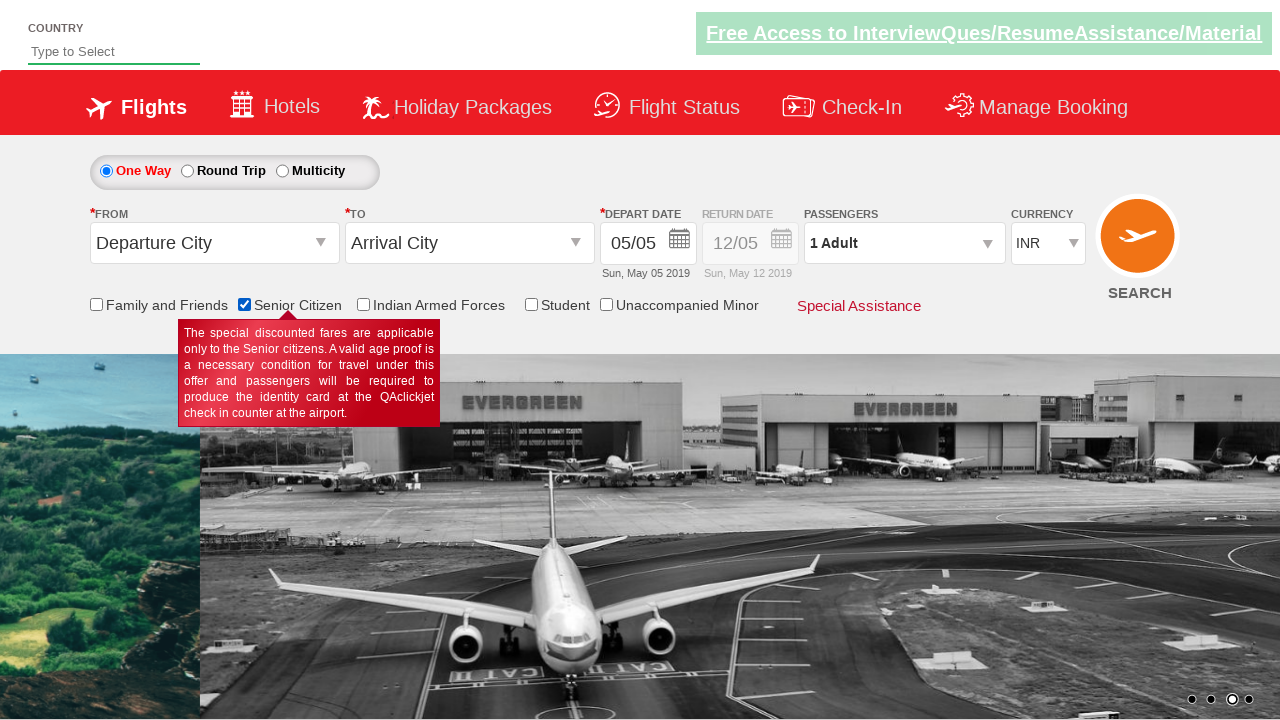

Counted 6 checkboxes on page
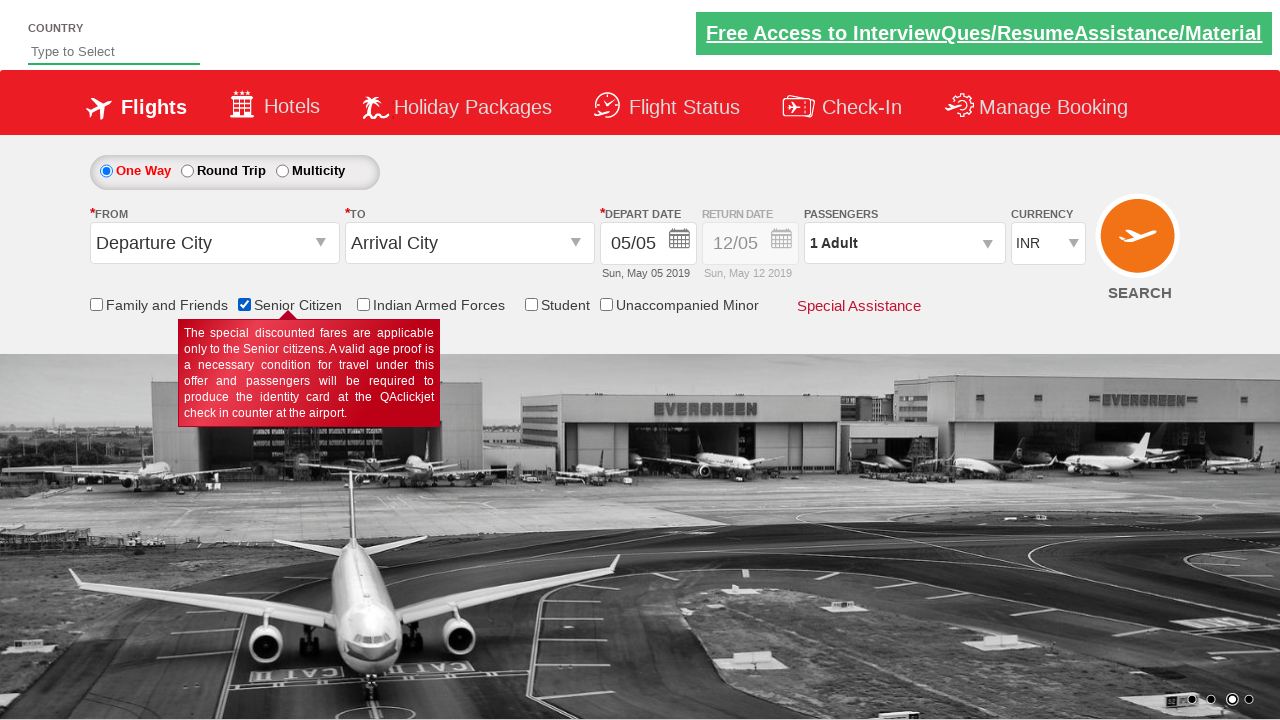

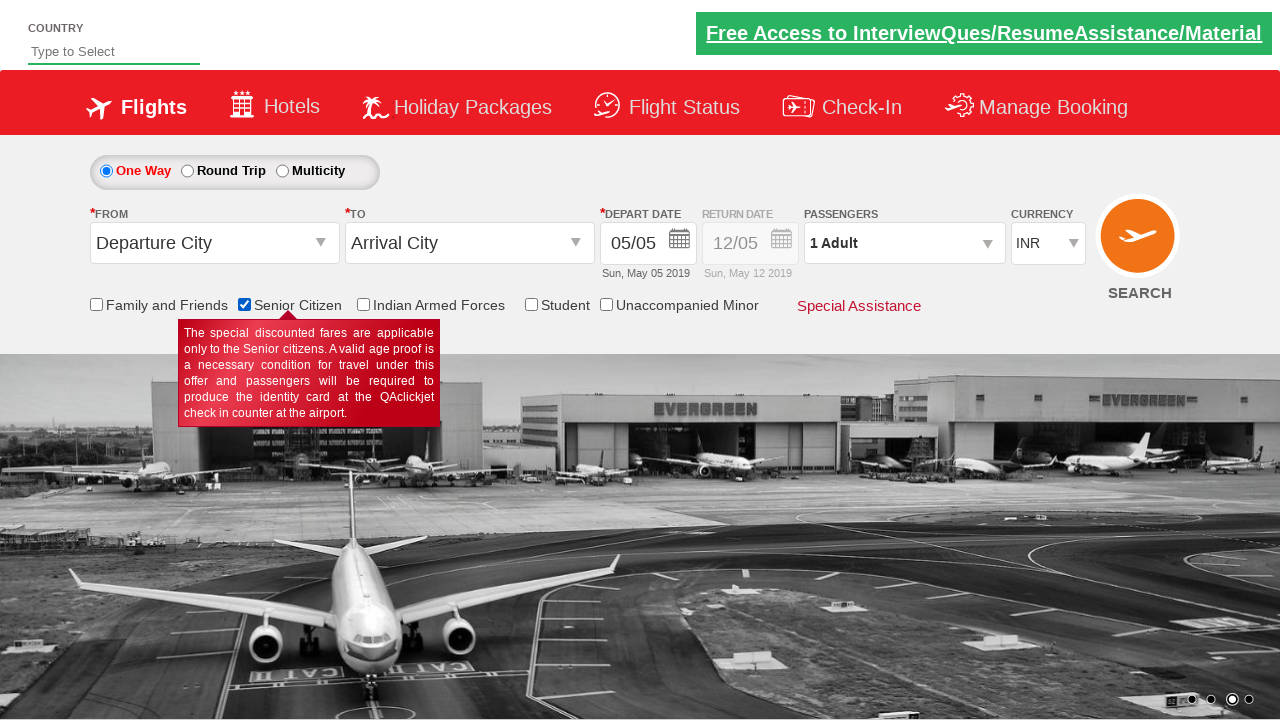